Tests marking a todo as completed and verifies it shows green checkmark and strikethrough styling

Starting URL: https://todomvc.com/examples/react/dist/

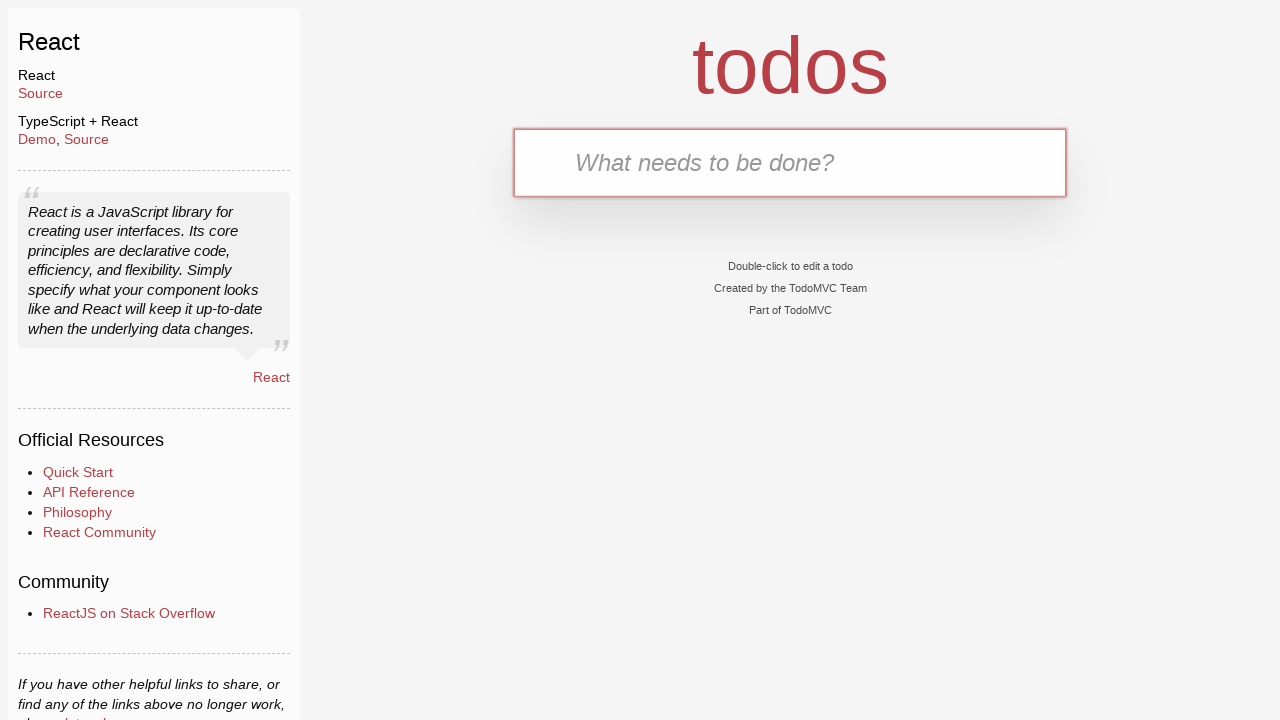

Filled new todo input with 'Task to complete' on .new-todo
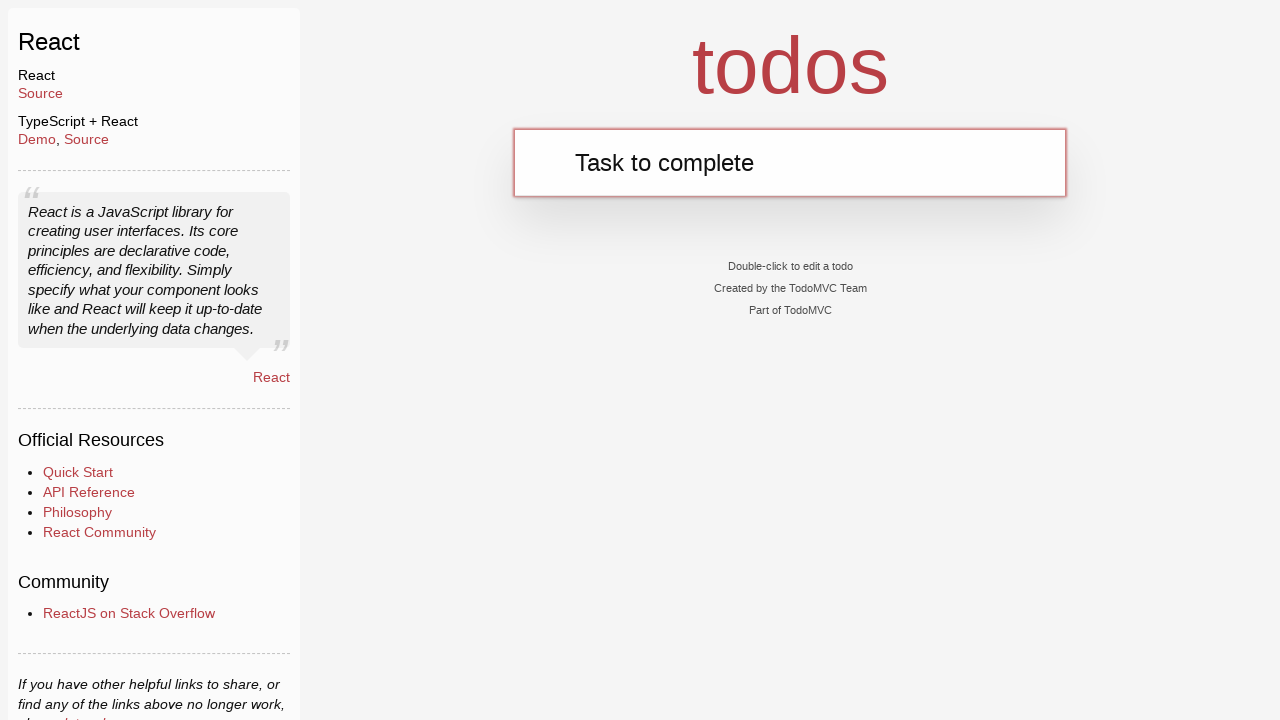

Pressed Enter to create the todo item on .new-todo
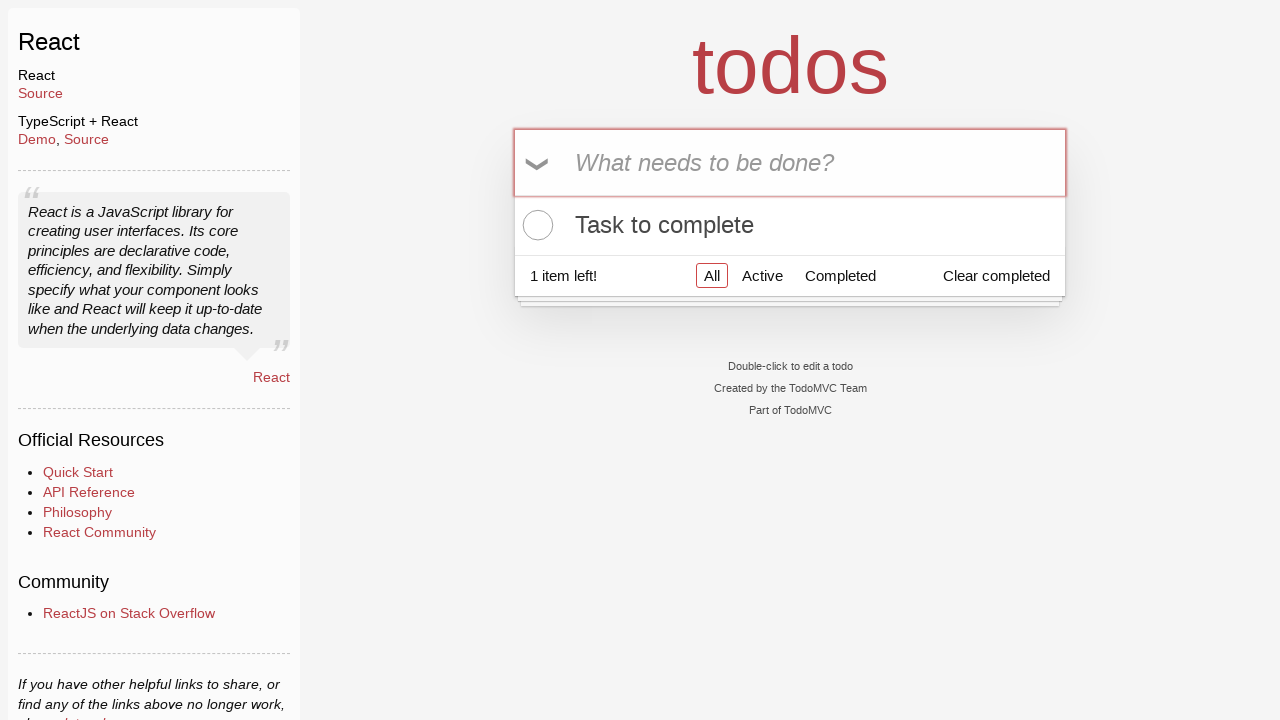

Clicked toggle checkbox to mark todo as completed at (535, 225) on .todo-list li .toggle
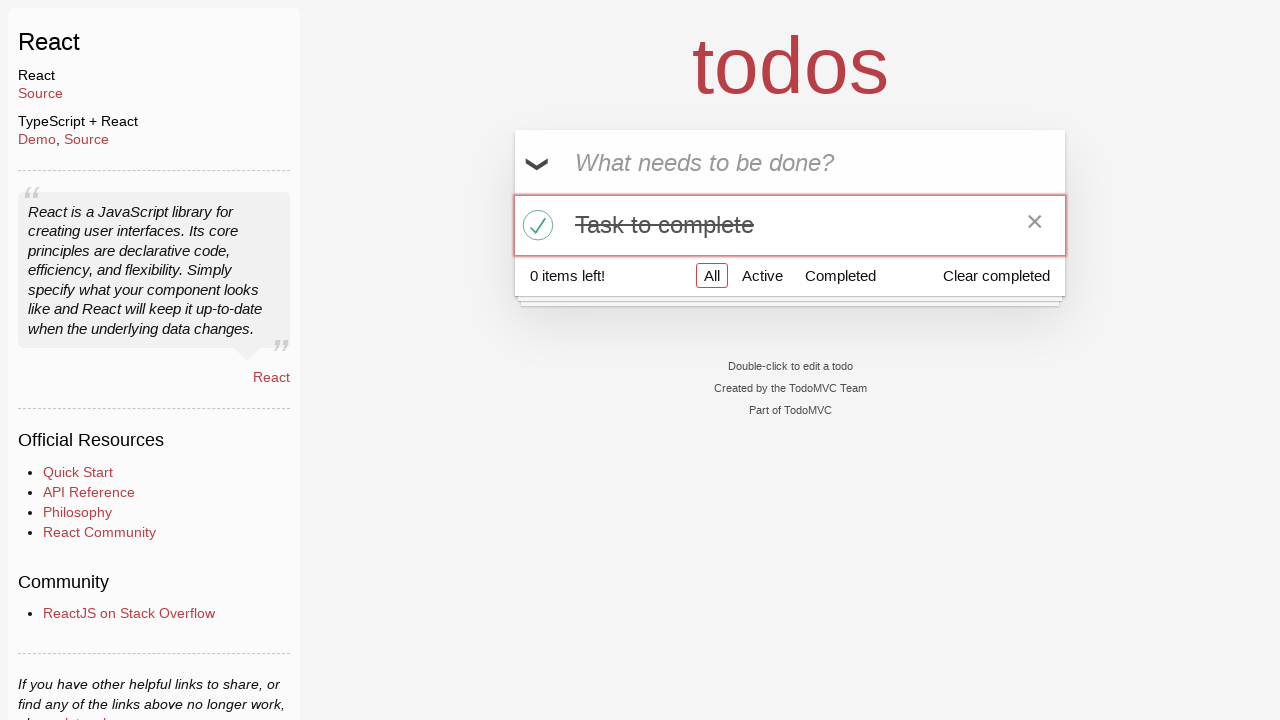

Located completed todo item with strikethrough styling
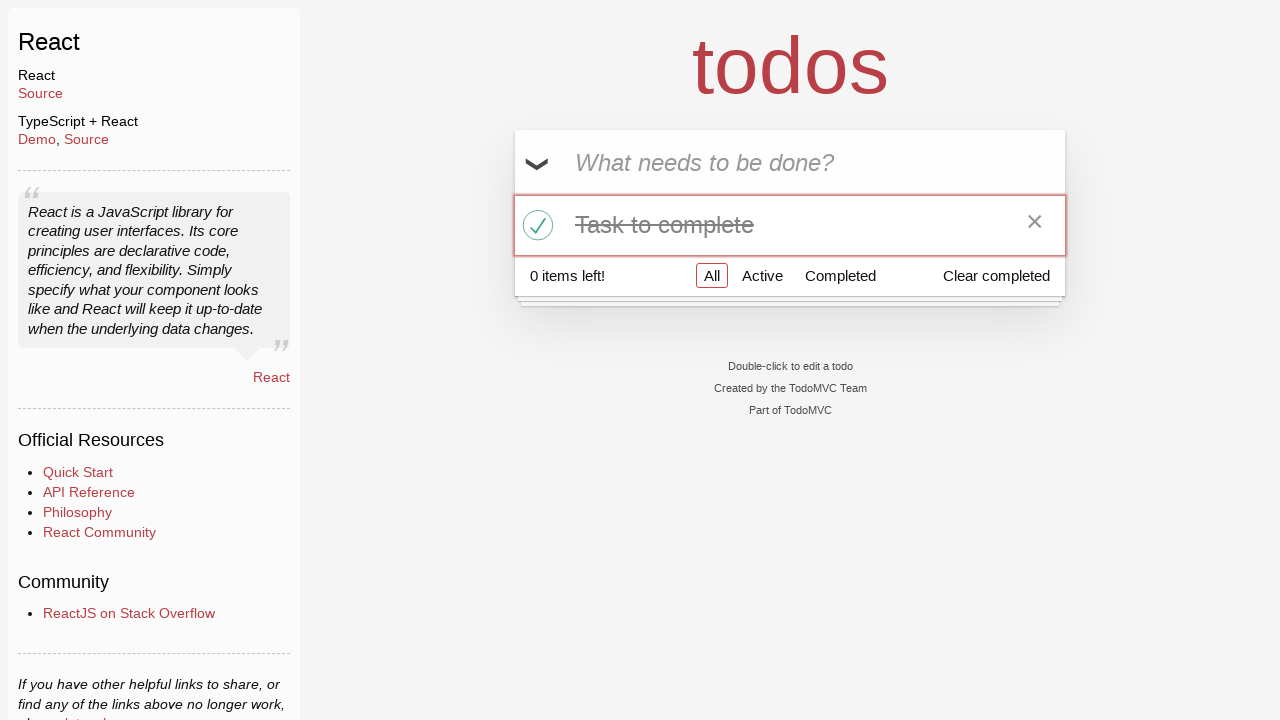

Verified that exactly one todo item has completed styling
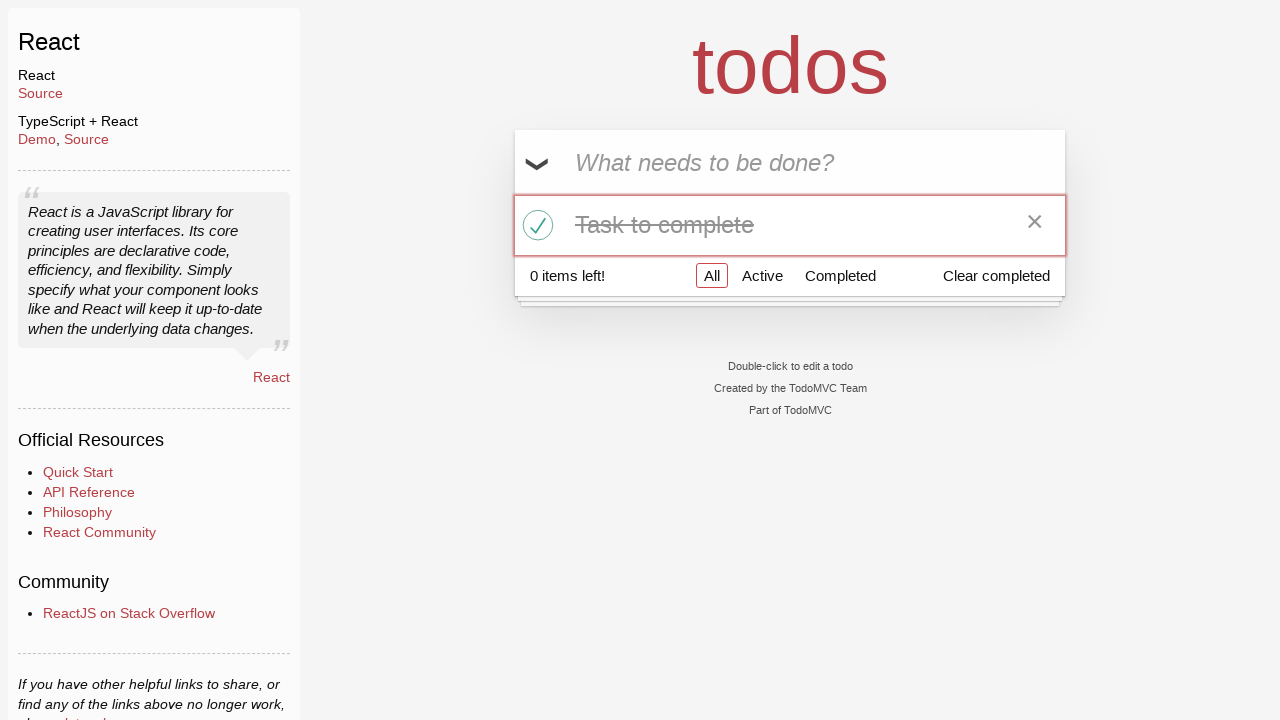

Located completed todo toggle checkbox
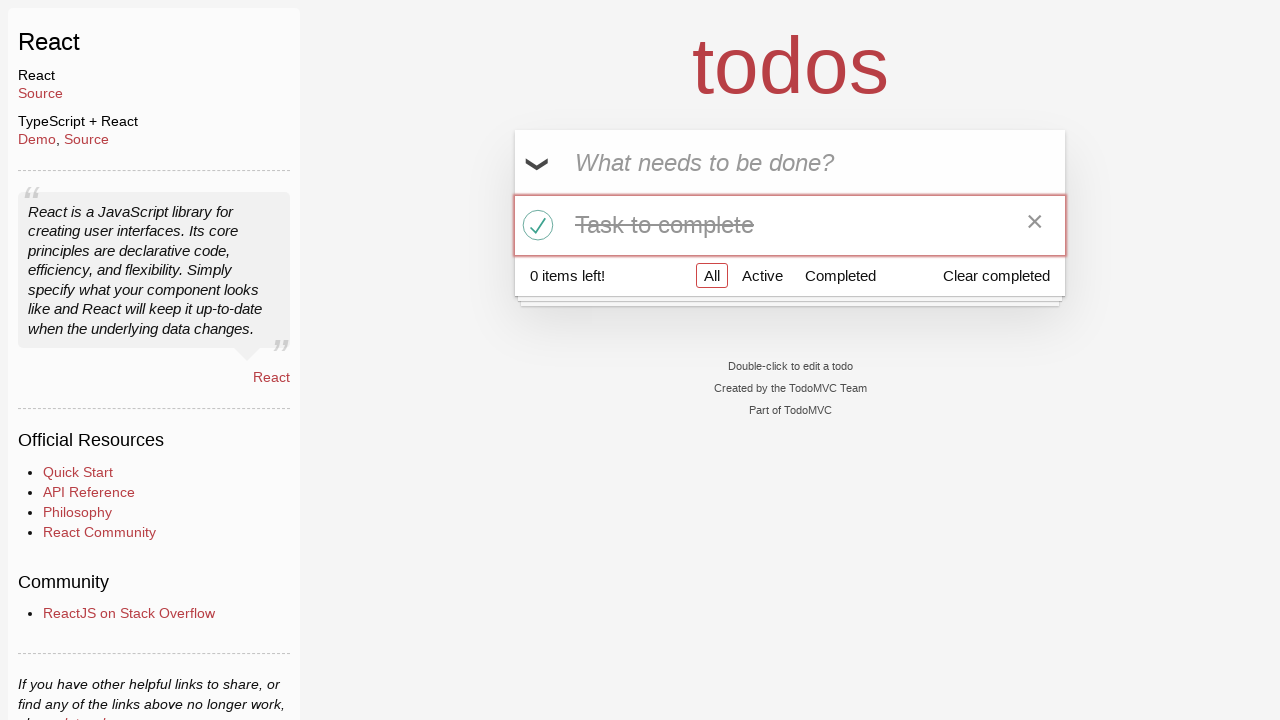

Verified that the toggle checkbox is checked (green checkmark displayed)
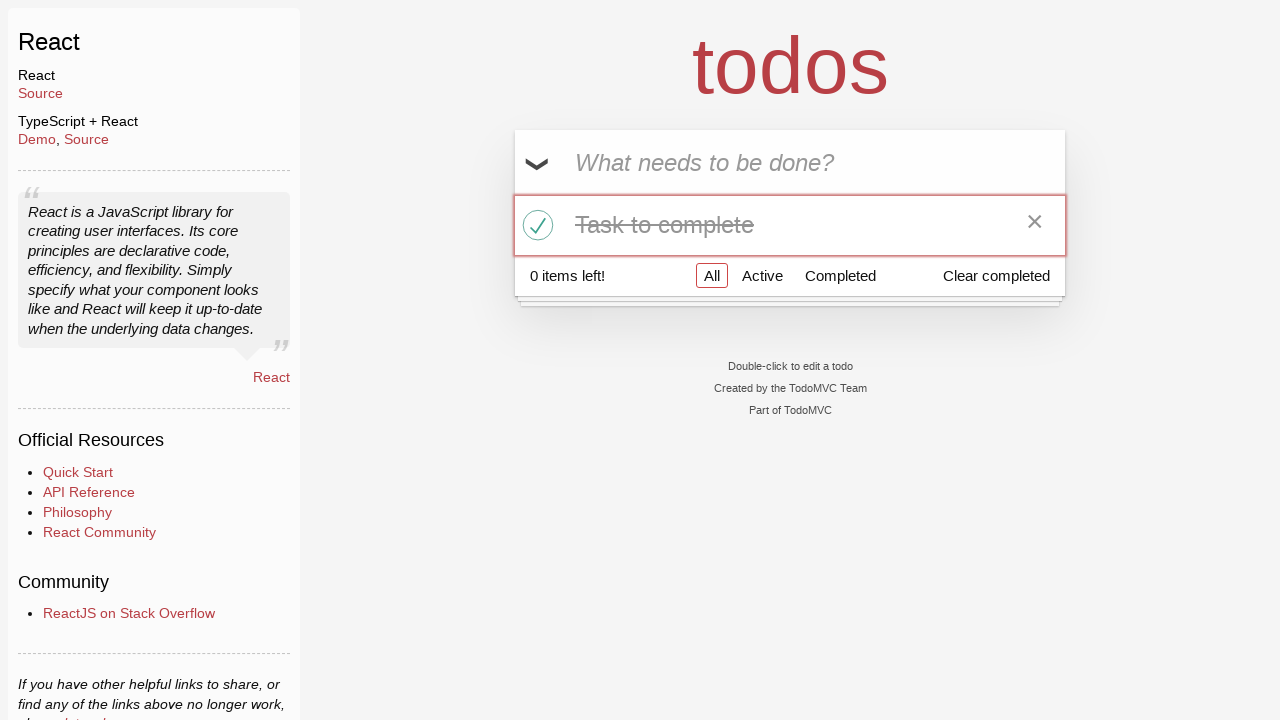

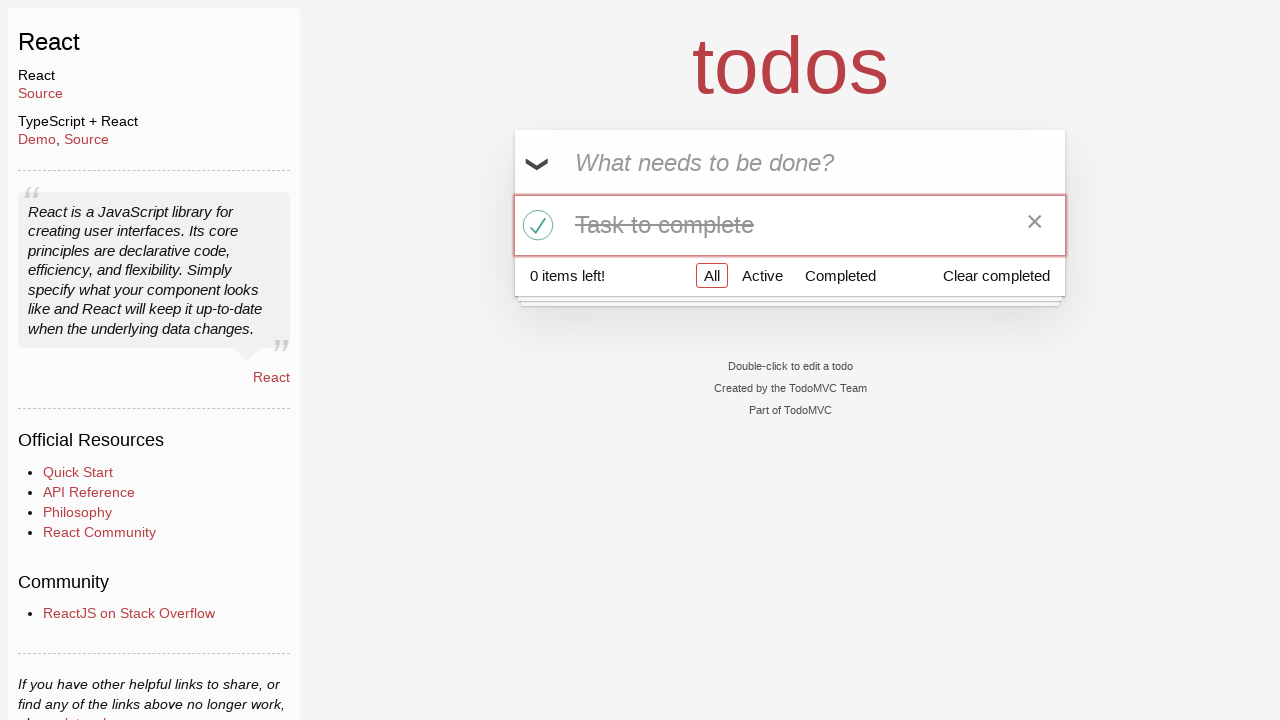